Clicks on the About us link and verifies the video modal opens with the Close button visible

Starting URL: https://www.demoblaze.com/

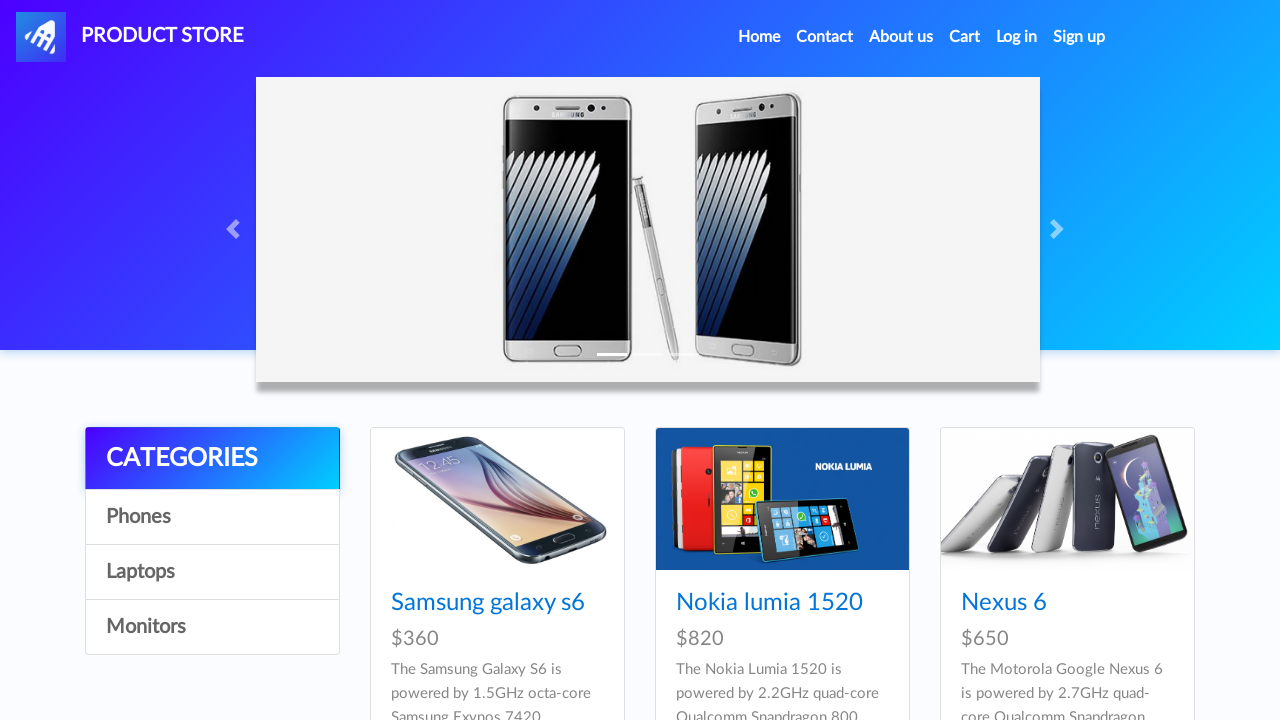

Clicked on About us link at (901, 37) on a.nav-link >> internal:has-text="About us"i
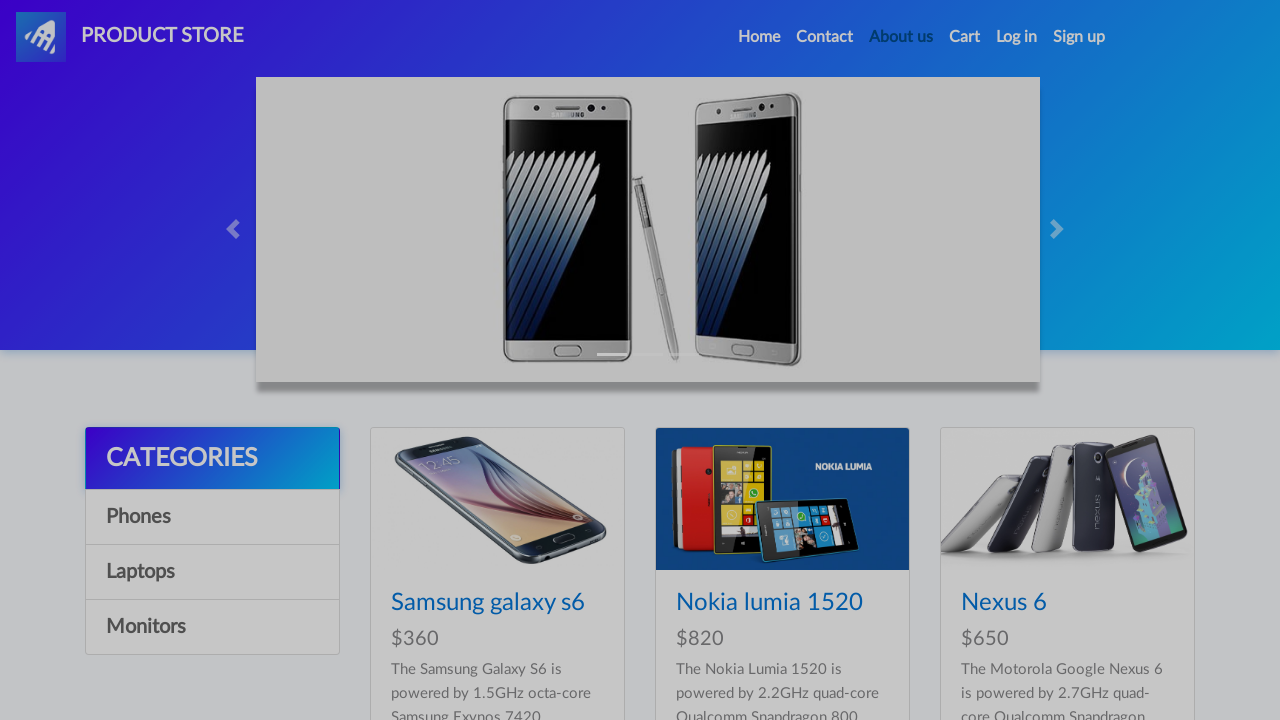

Video modal loaded with footer button visible
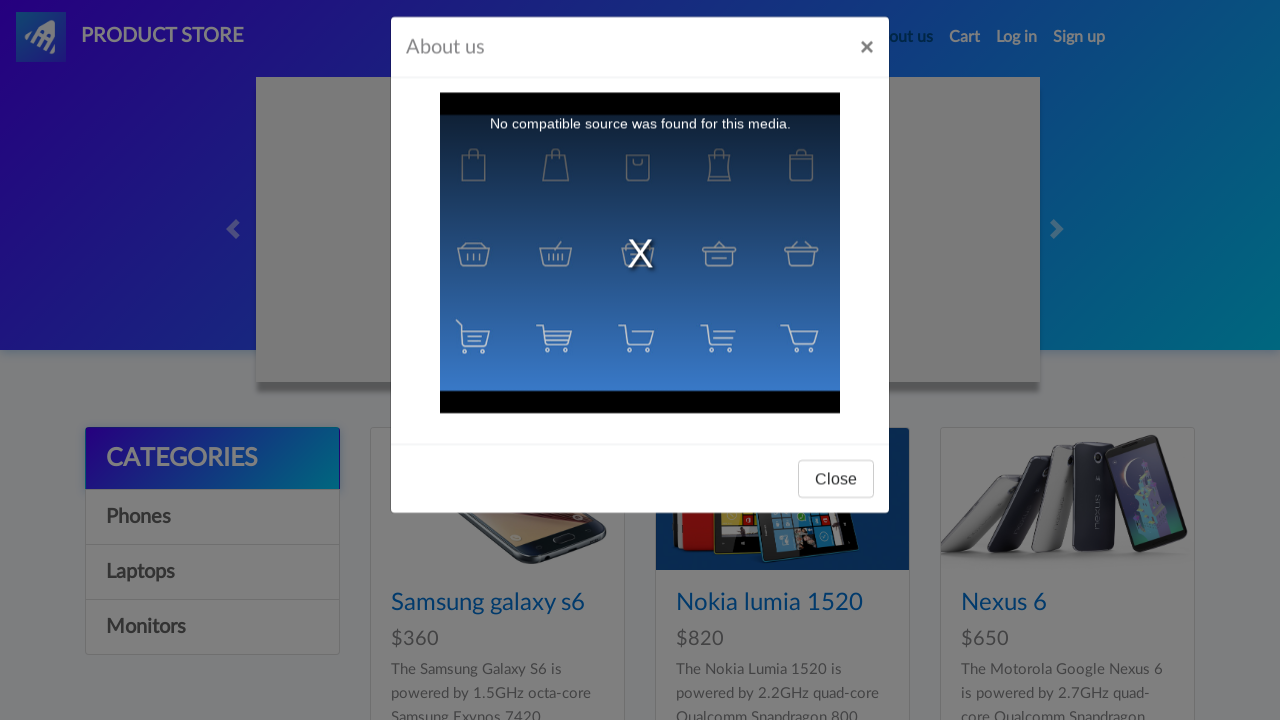

Verified Close button is visible in video modal
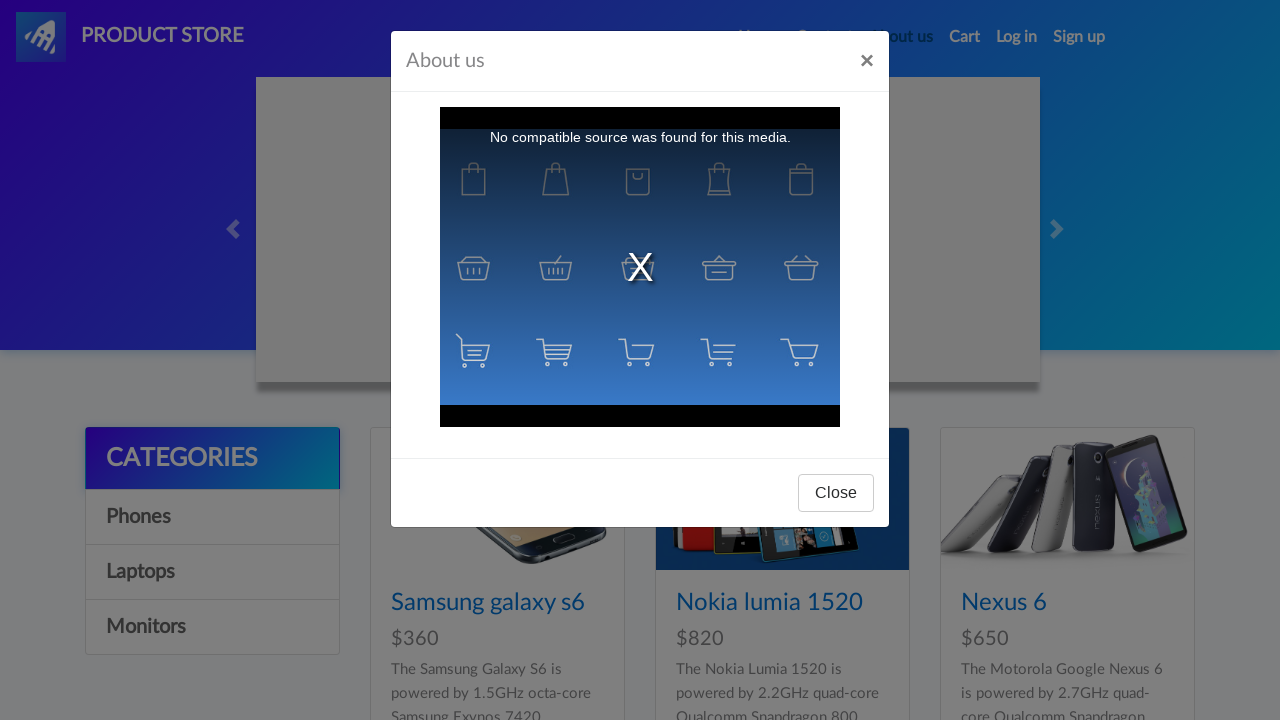

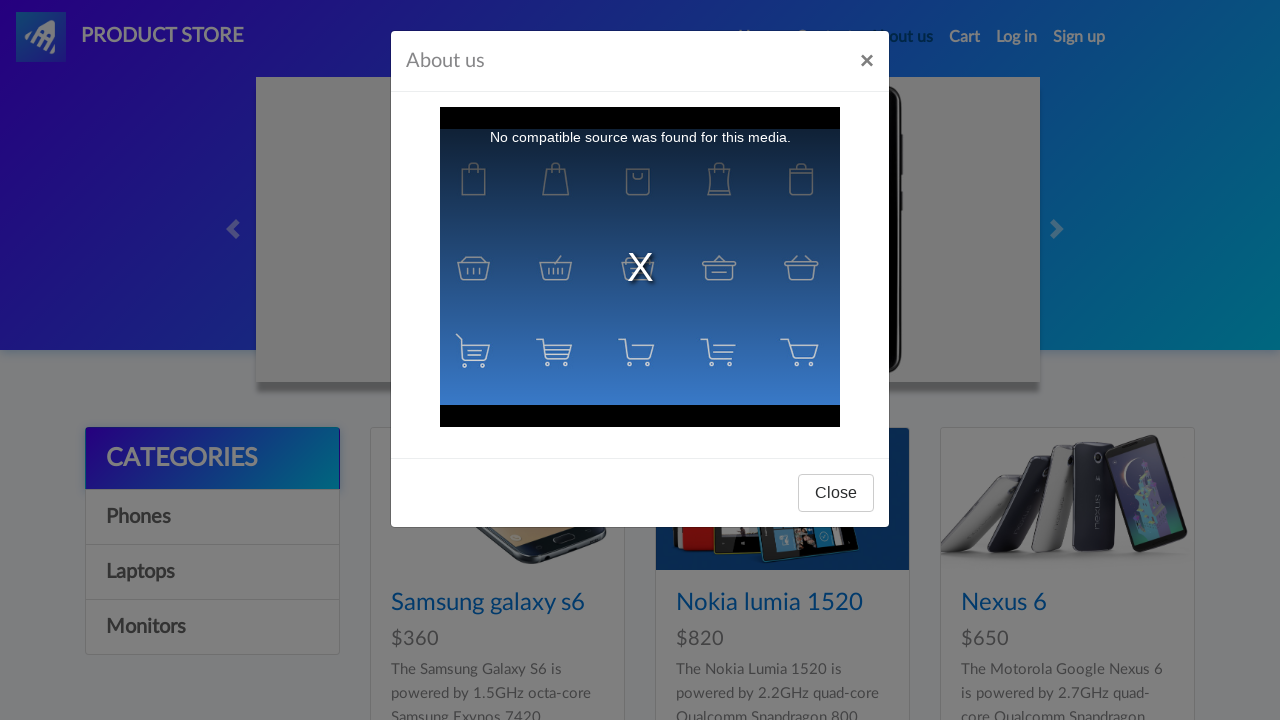